Tests file download functionality by navigating to W3Schools demo page, switching to iframe, and clicking on a download link for an image

Starting URL: https://www.w3schools.com/tags/tryit.asp?filename=tryhtml5_a_download

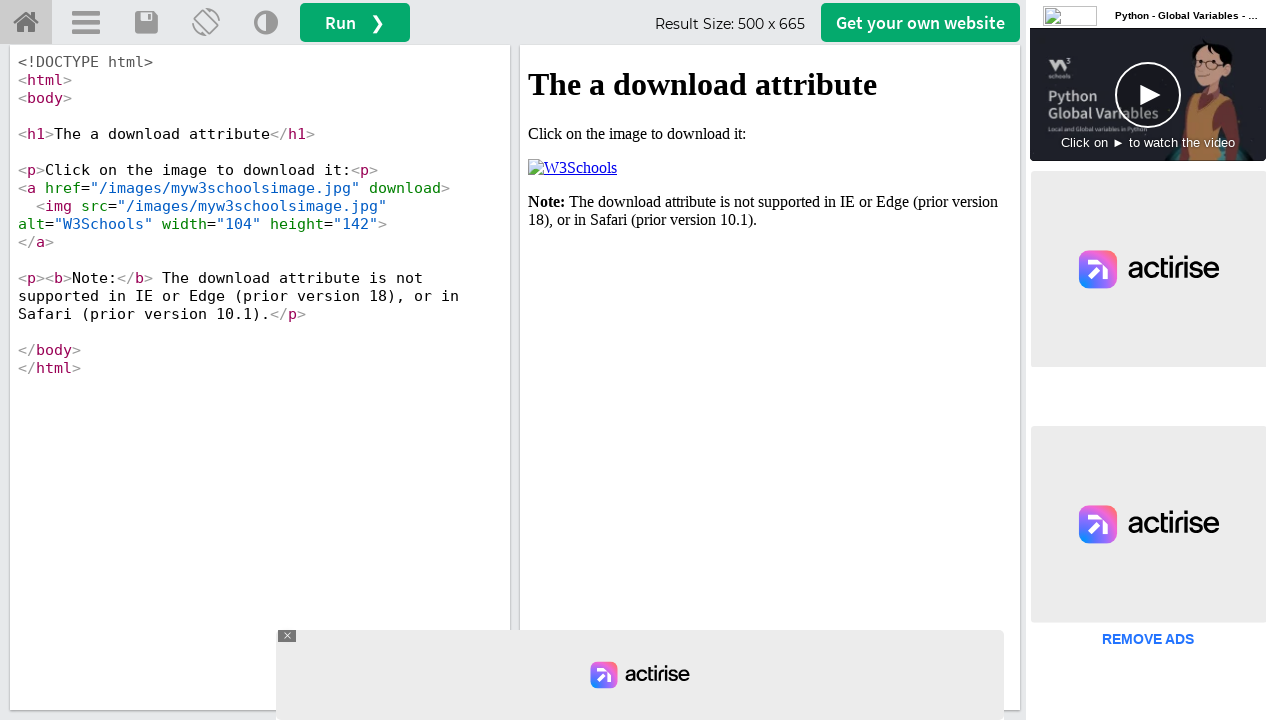

Navigated to W3Schools file download demo page
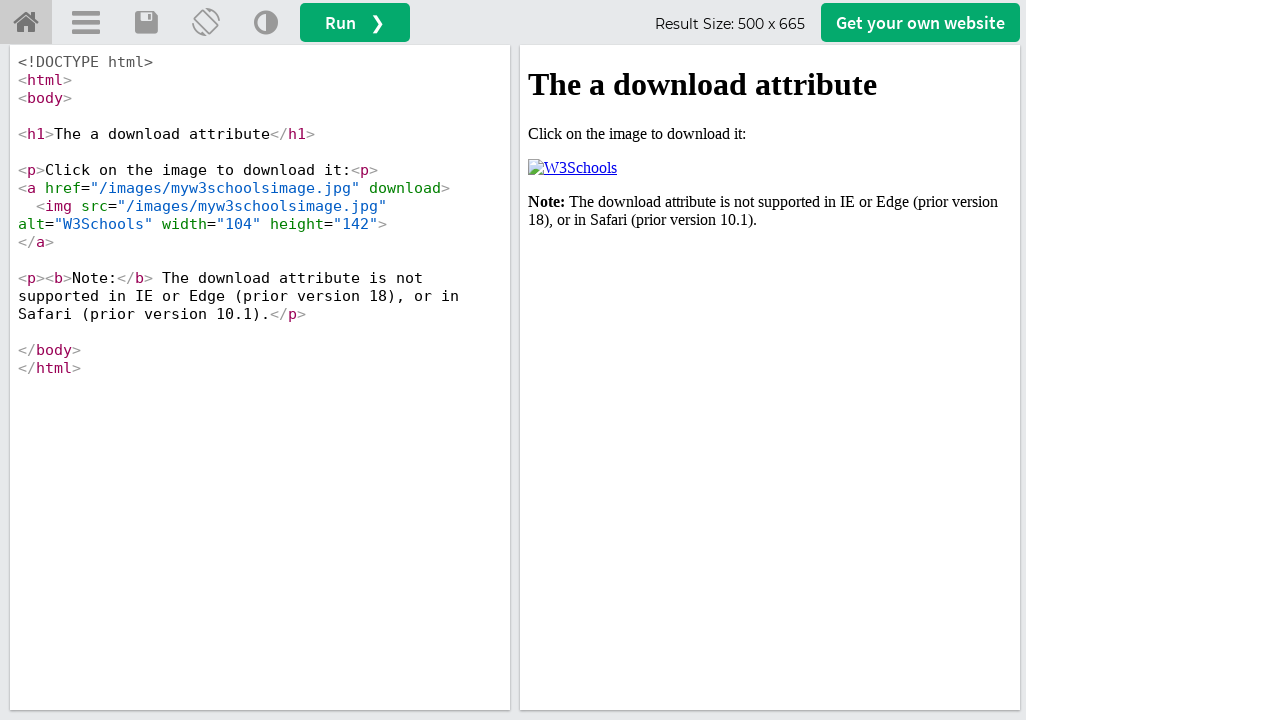

Located iframe containing demo content
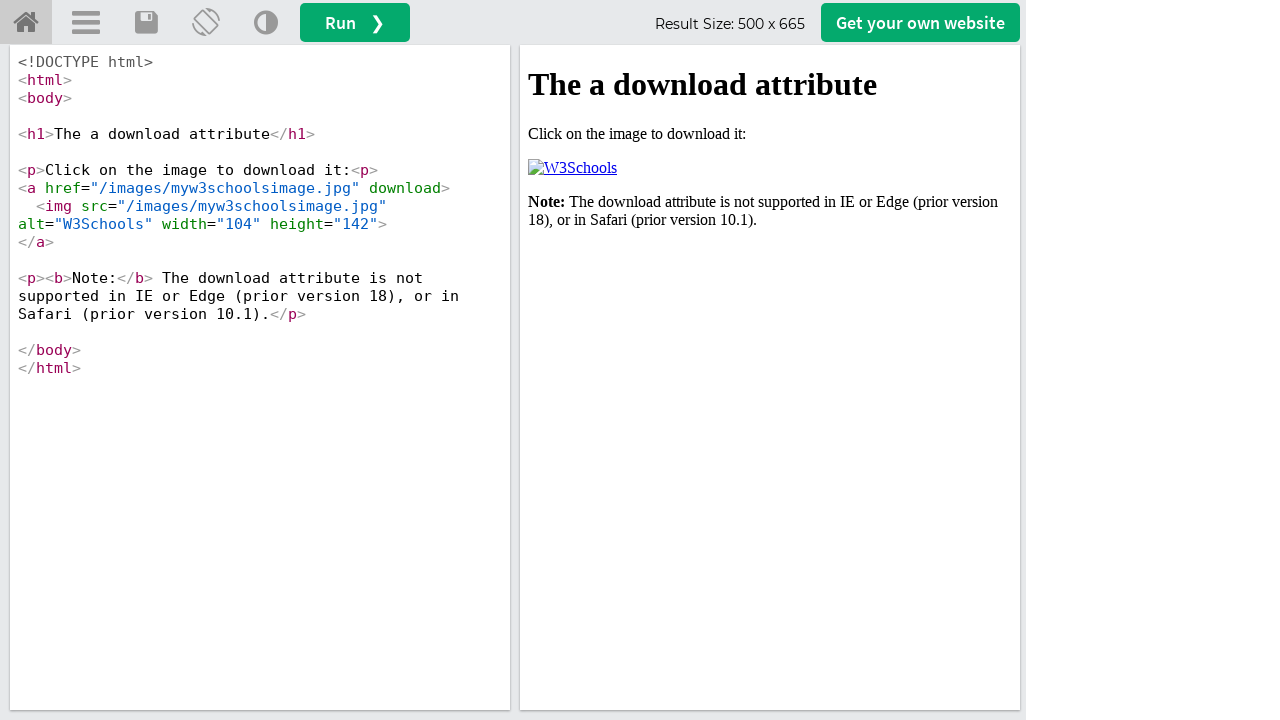

Clicked download link for image file at (572, 168) on iframe[name='iframeResult'] >> internal:control=enter-frame >> xpath=/html/body/
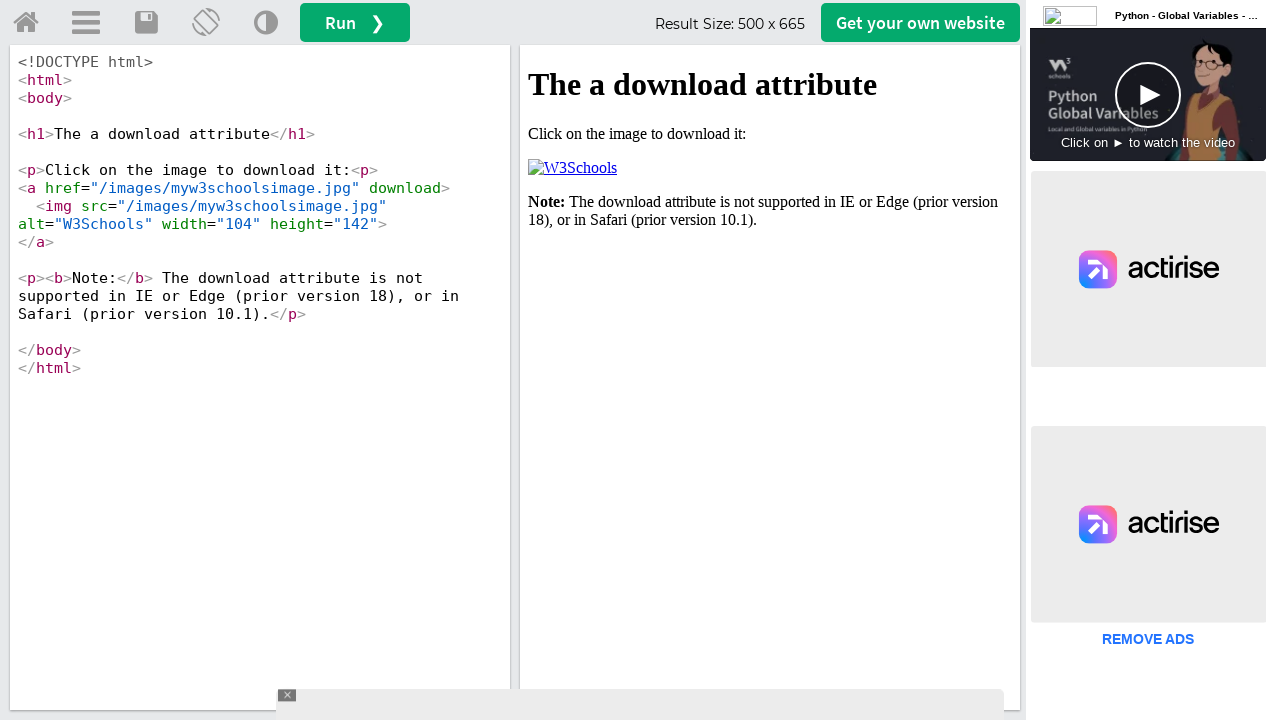

Waited 2 seconds for download to initiate
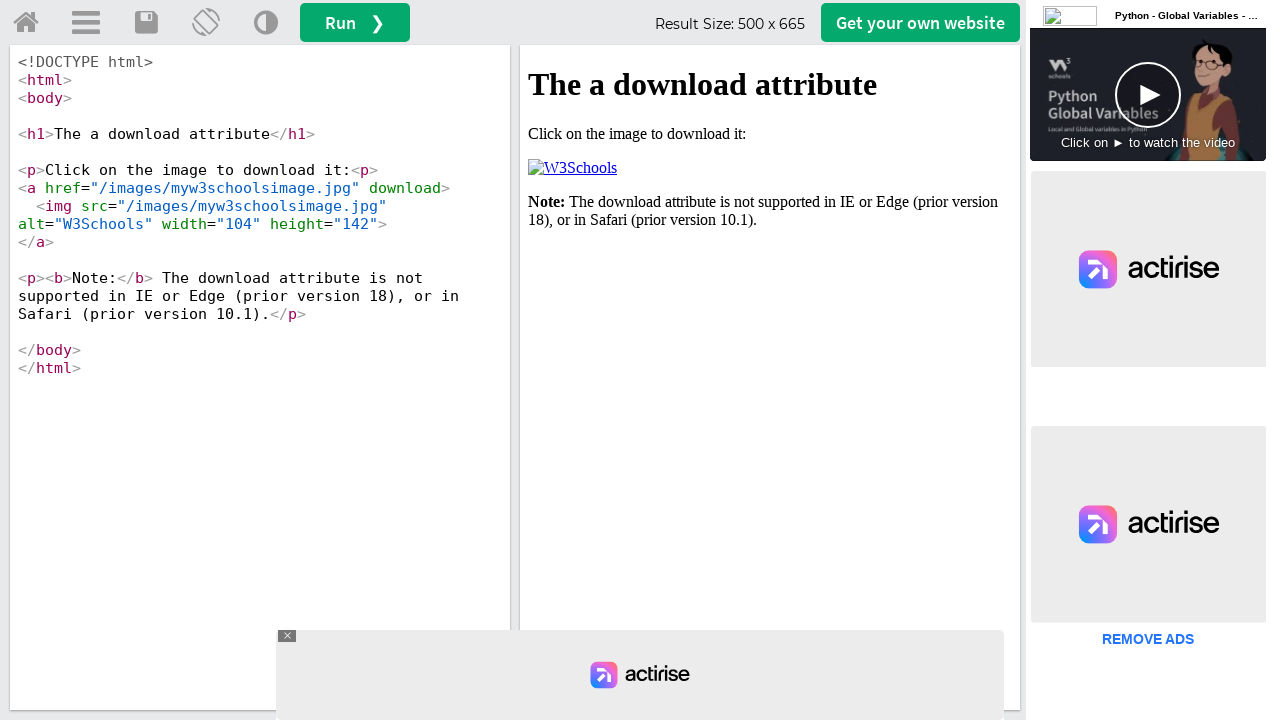

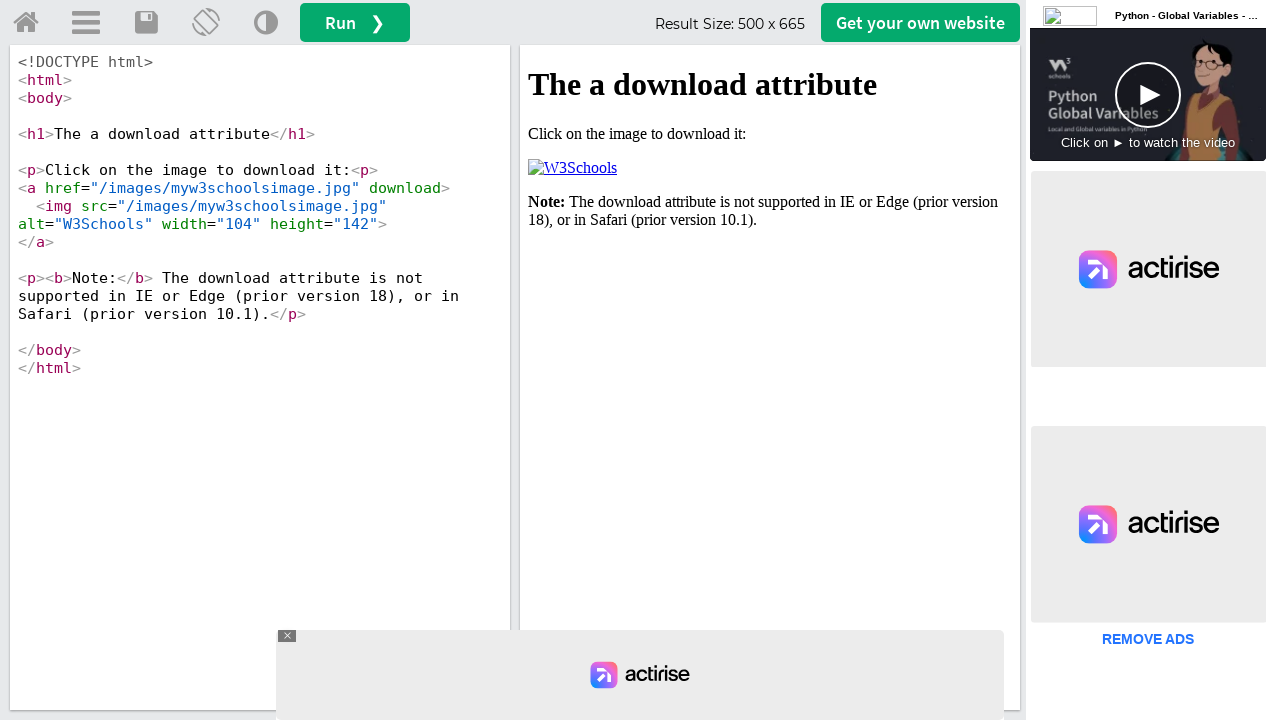